Tests artist recommendation functionality by entering an artist name and submitting the form to verify recommendation results are displayed

Starting URL: https://ldevr3t2.github.io

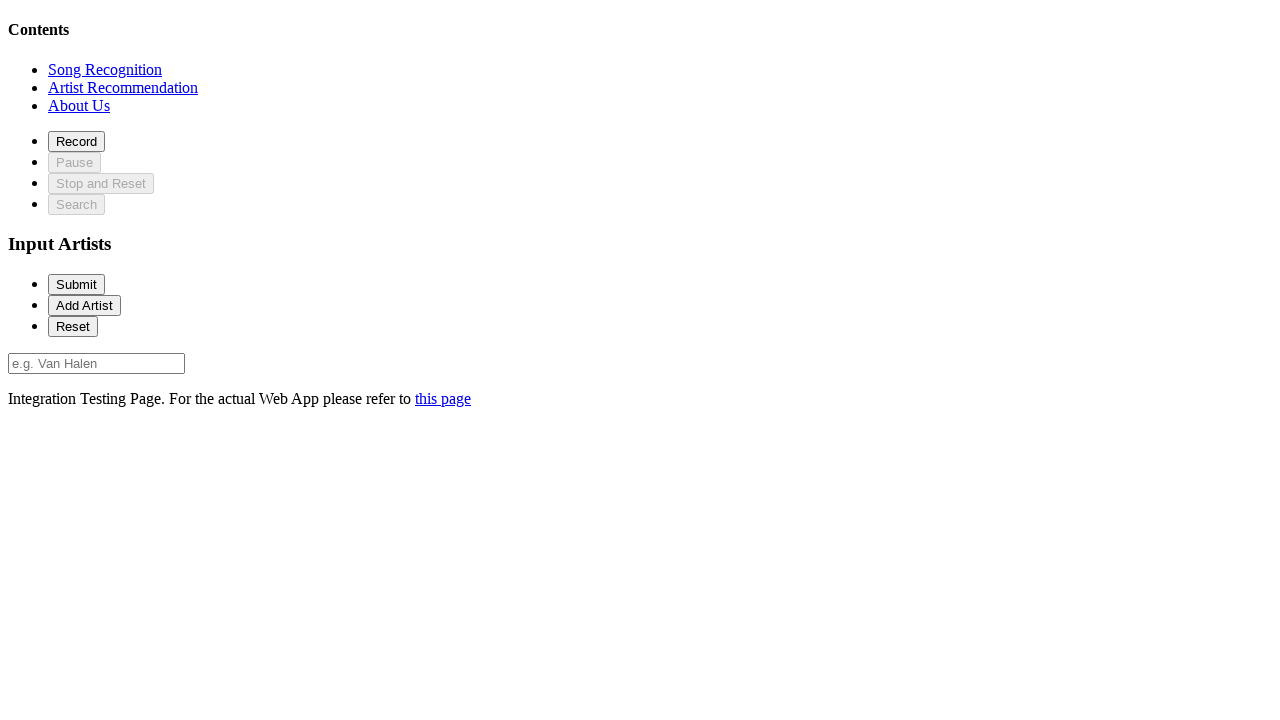

Artist input field loaded
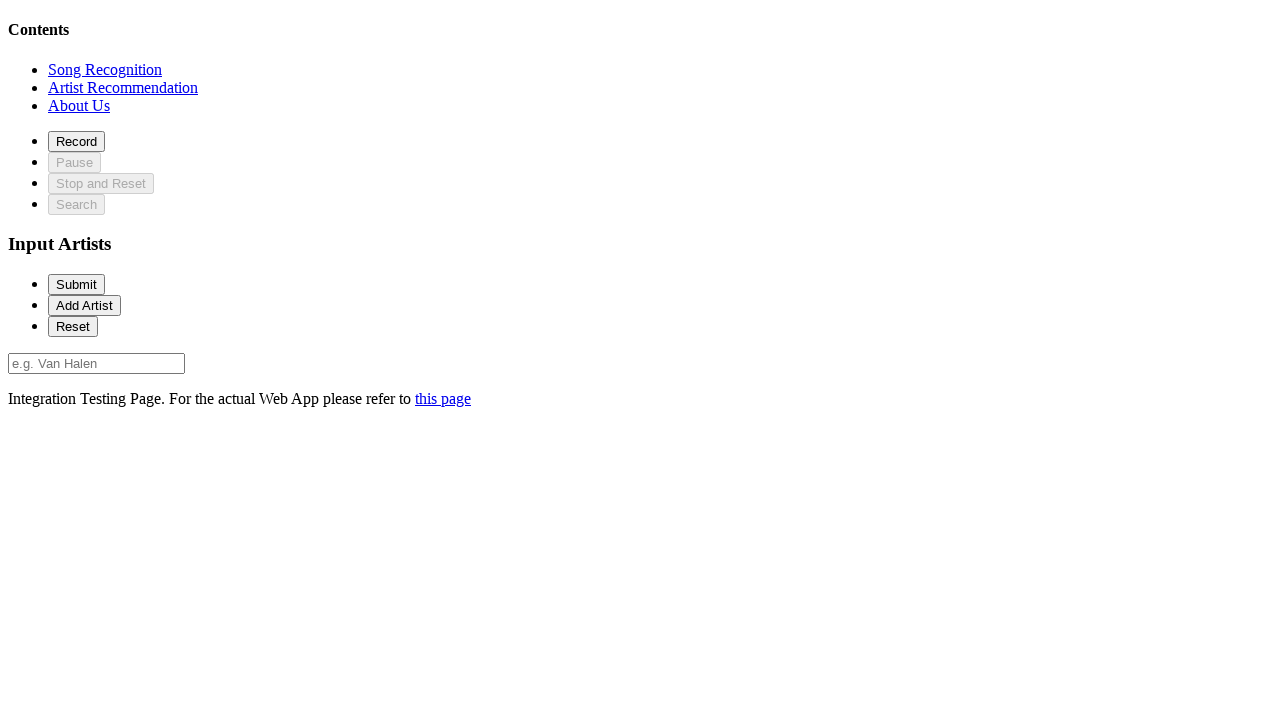

Located artist input element
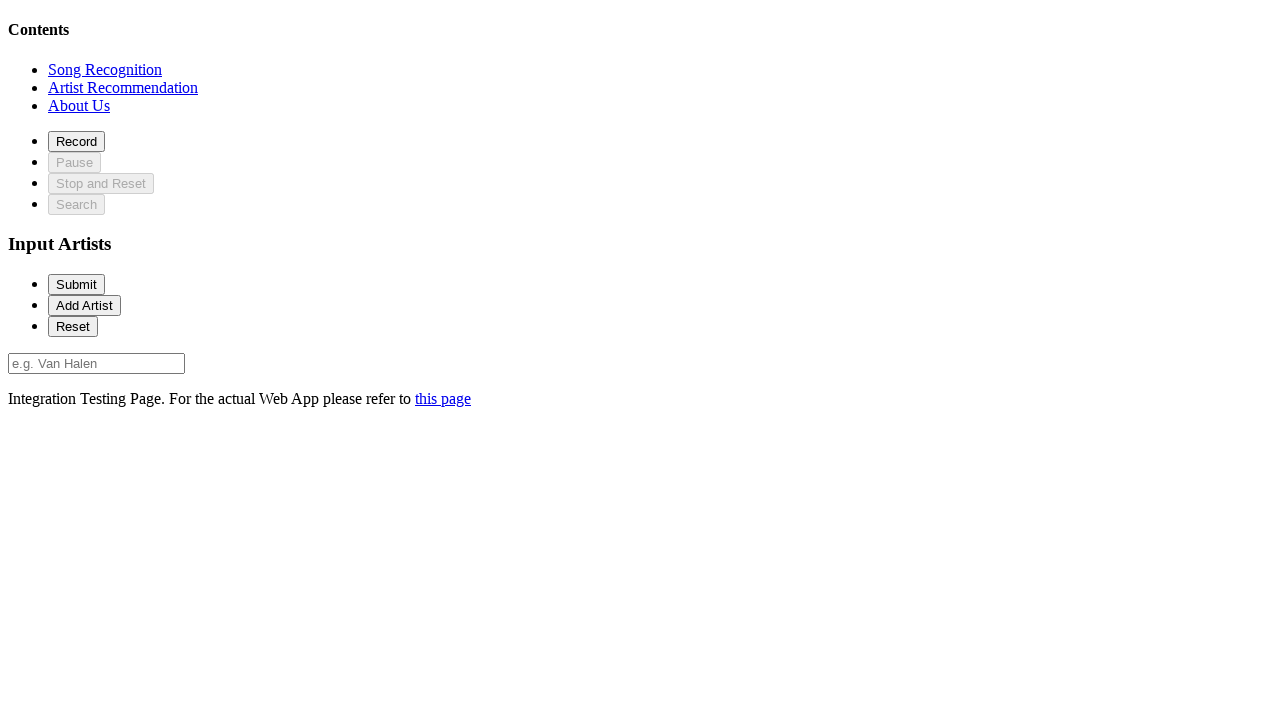

Filled artist input field with 'Van Halen' on #artist-0
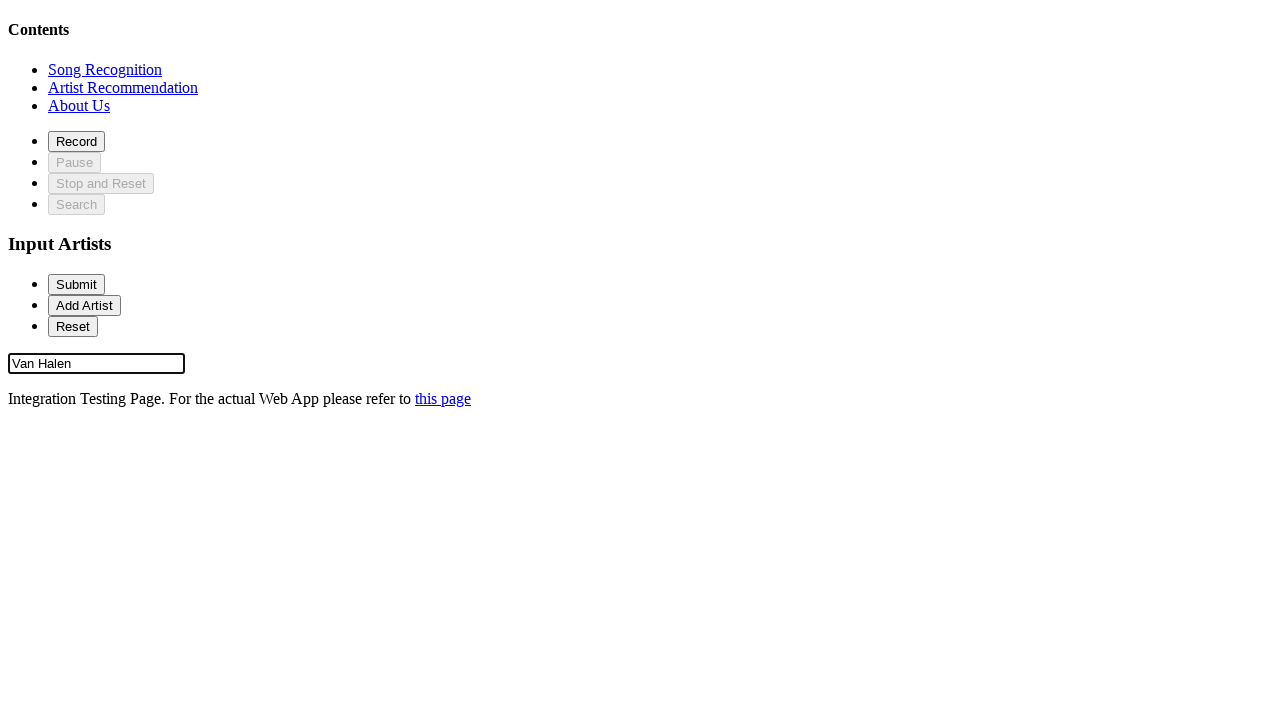

Submitted form by pressing Enter on #artist-0
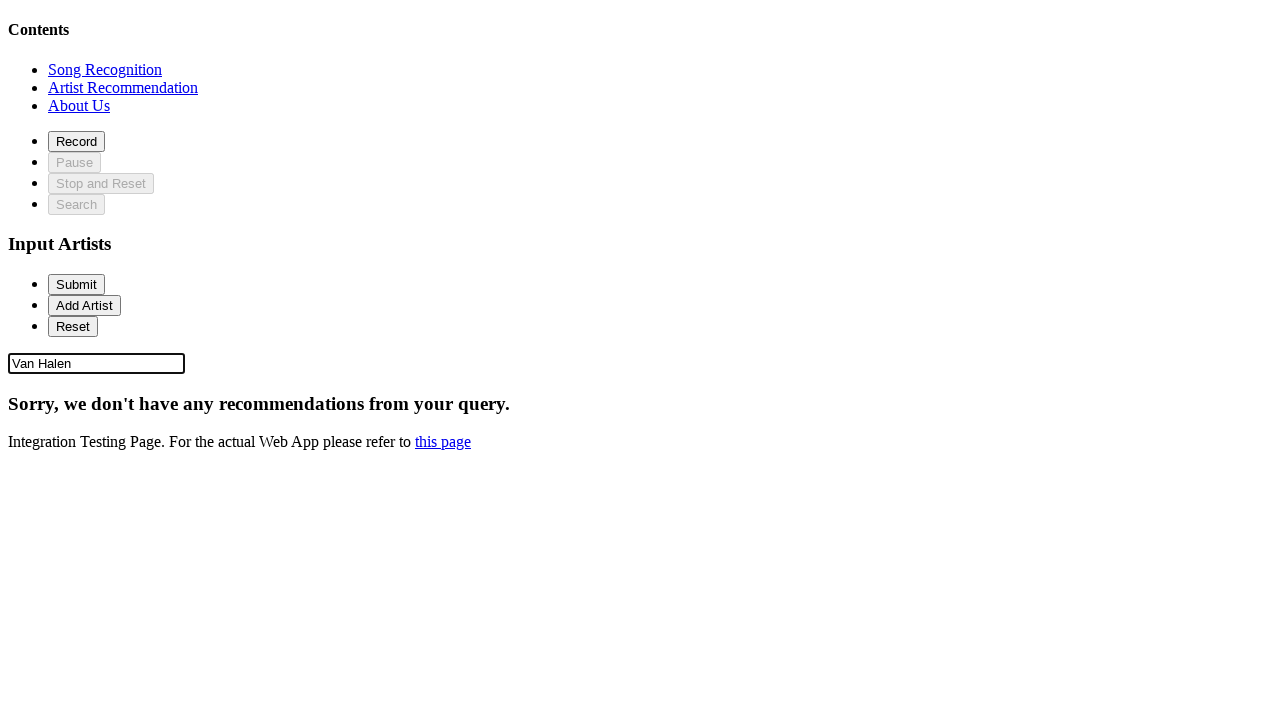

Recommendation results displayed for Van Halen
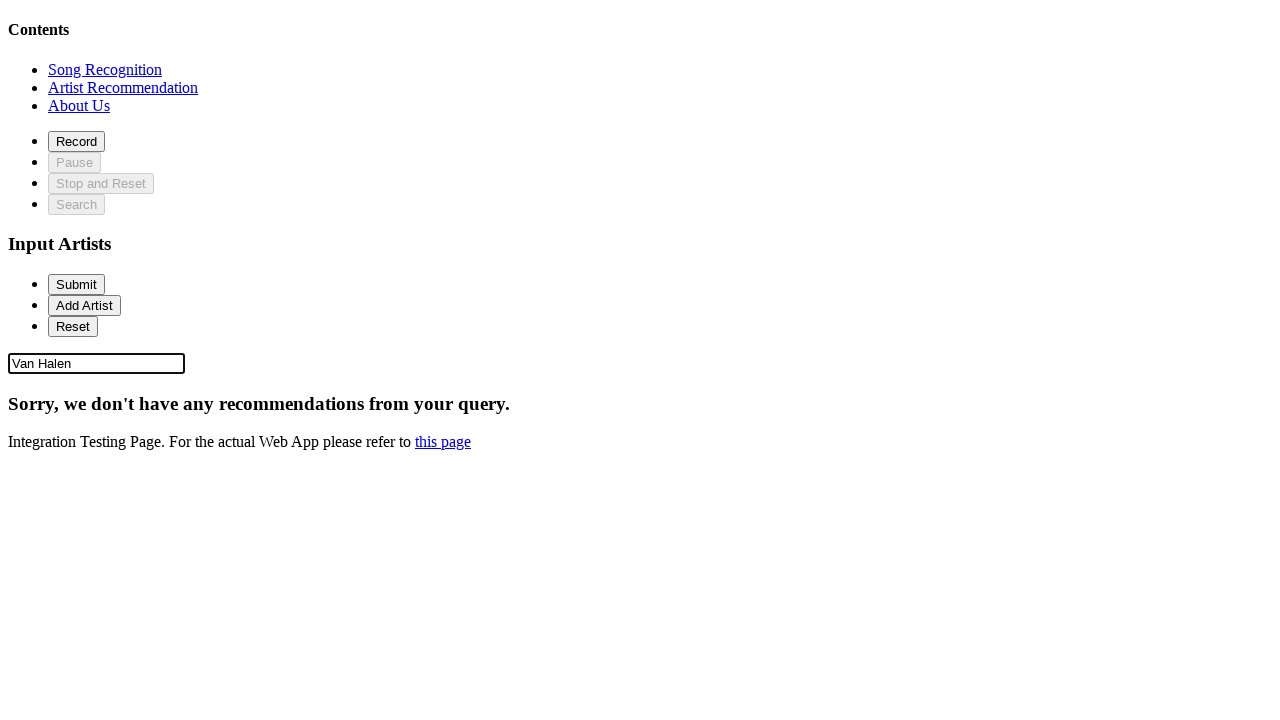

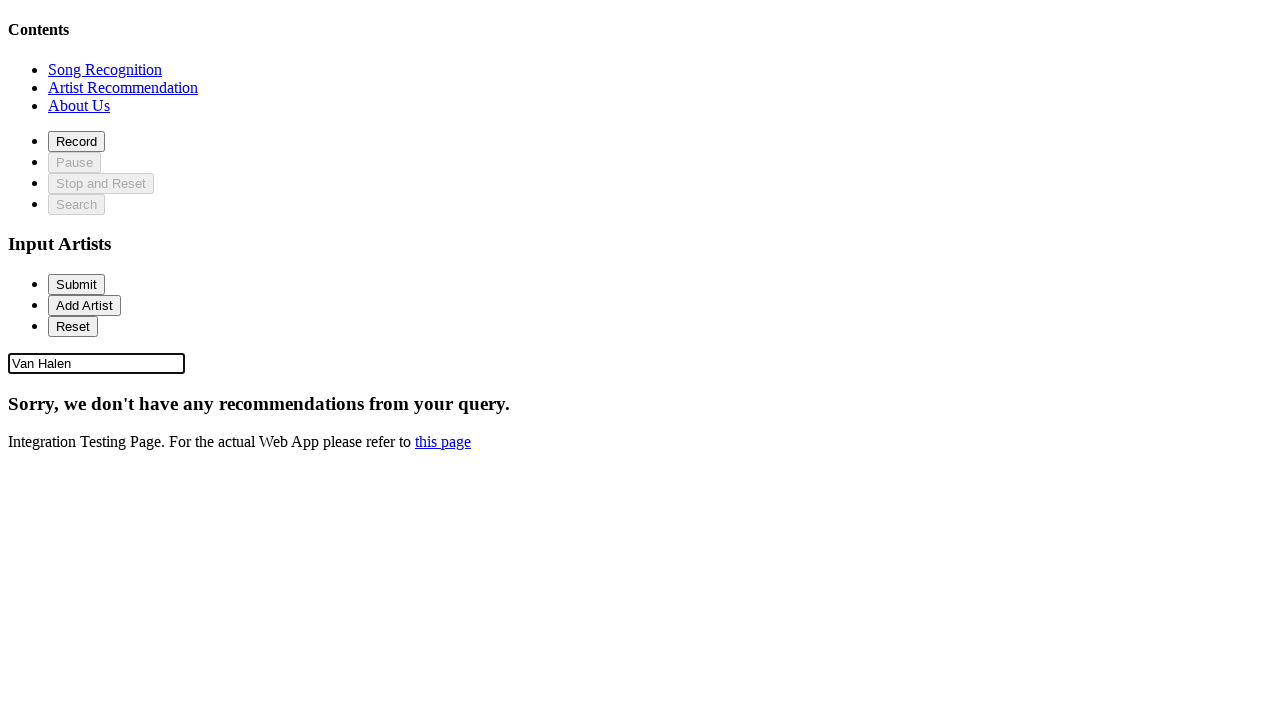